Tests the user registration form by filling in all required fields (first name, last name, email, telephone, password) using keyboard navigation and submitting the form.

Starting URL: https://naveenautomationlabs.com/opencart/index.php?route=account/register

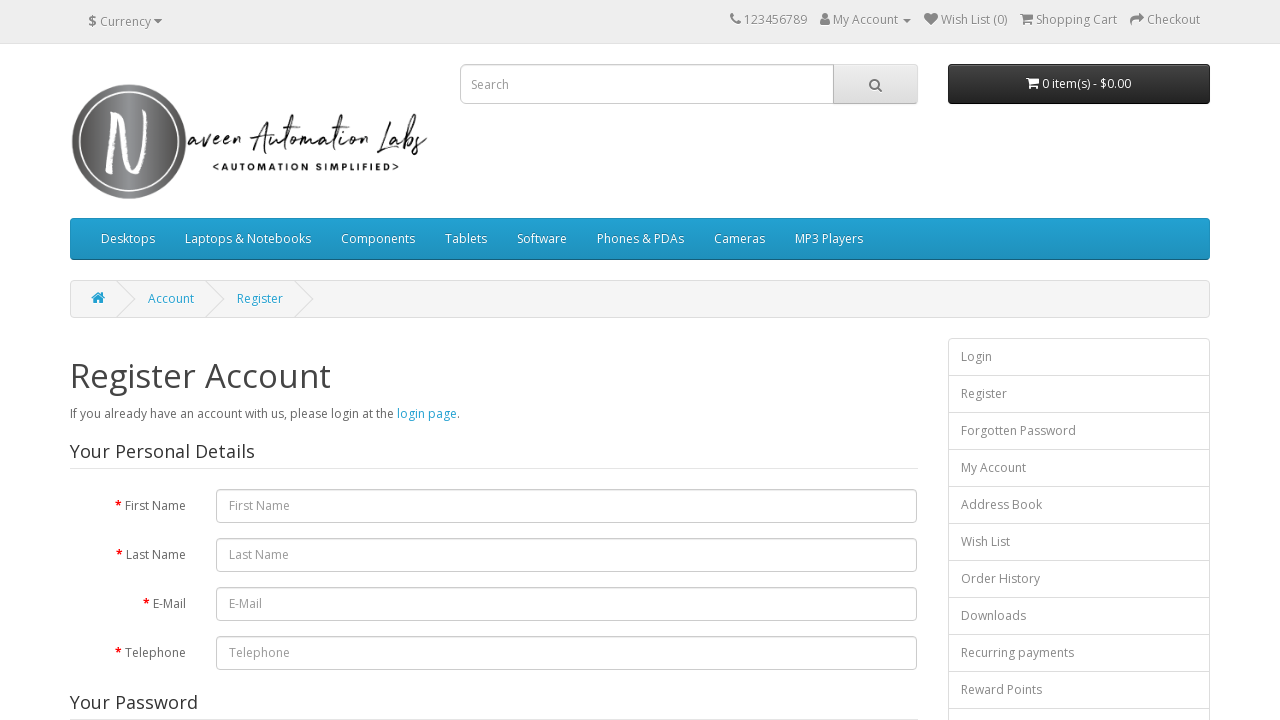

Navigated to user registration form page
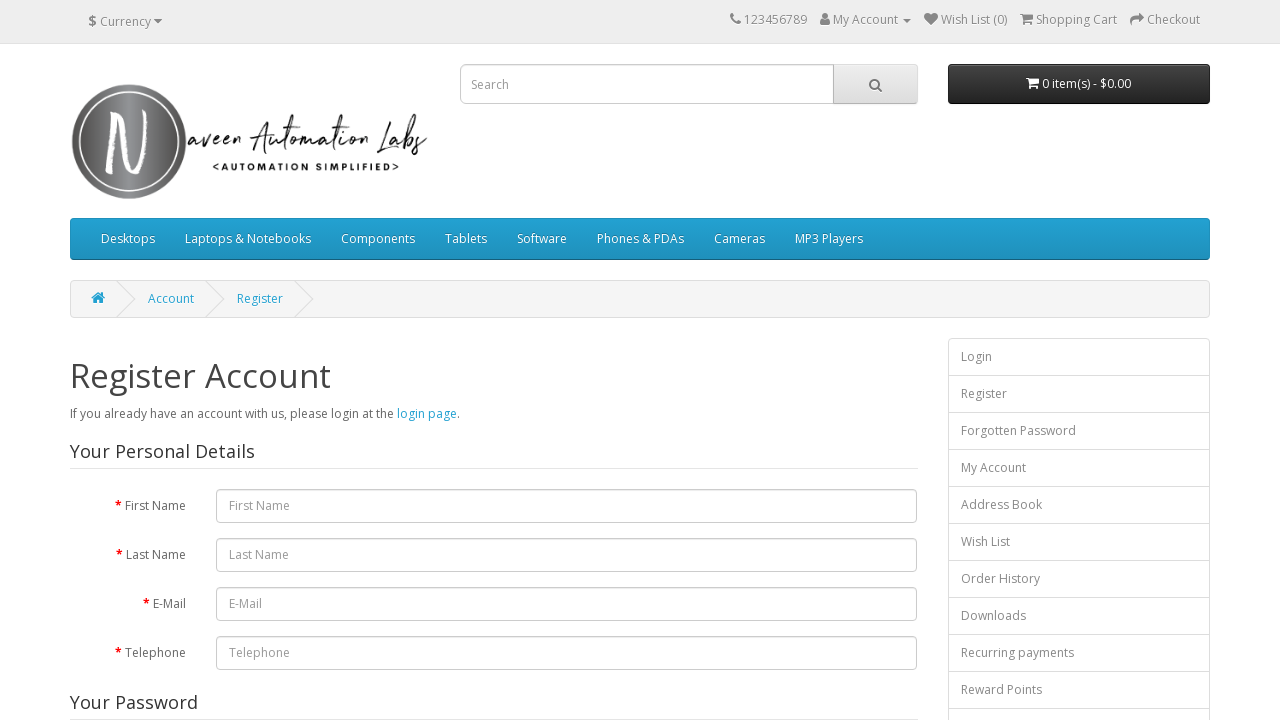

Filled first name field with 'Amit' on #input-firstname
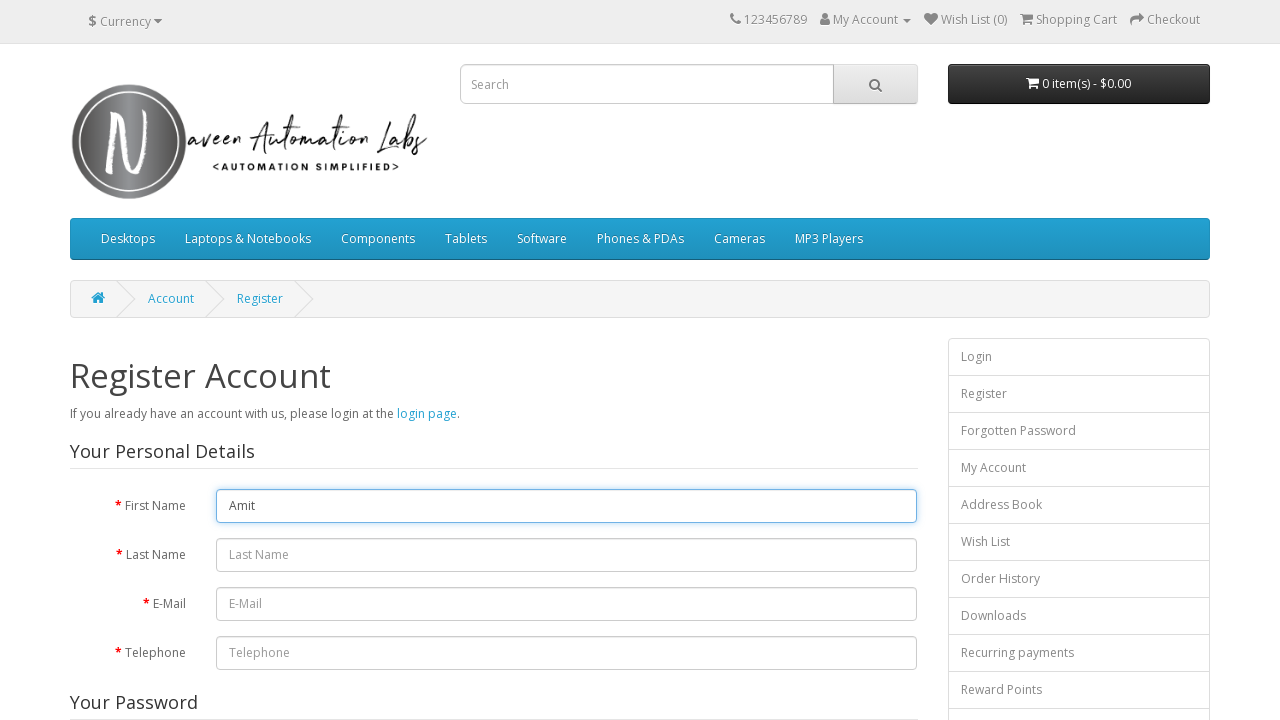

Filled last name field with 'Sharma' on #input-lastname
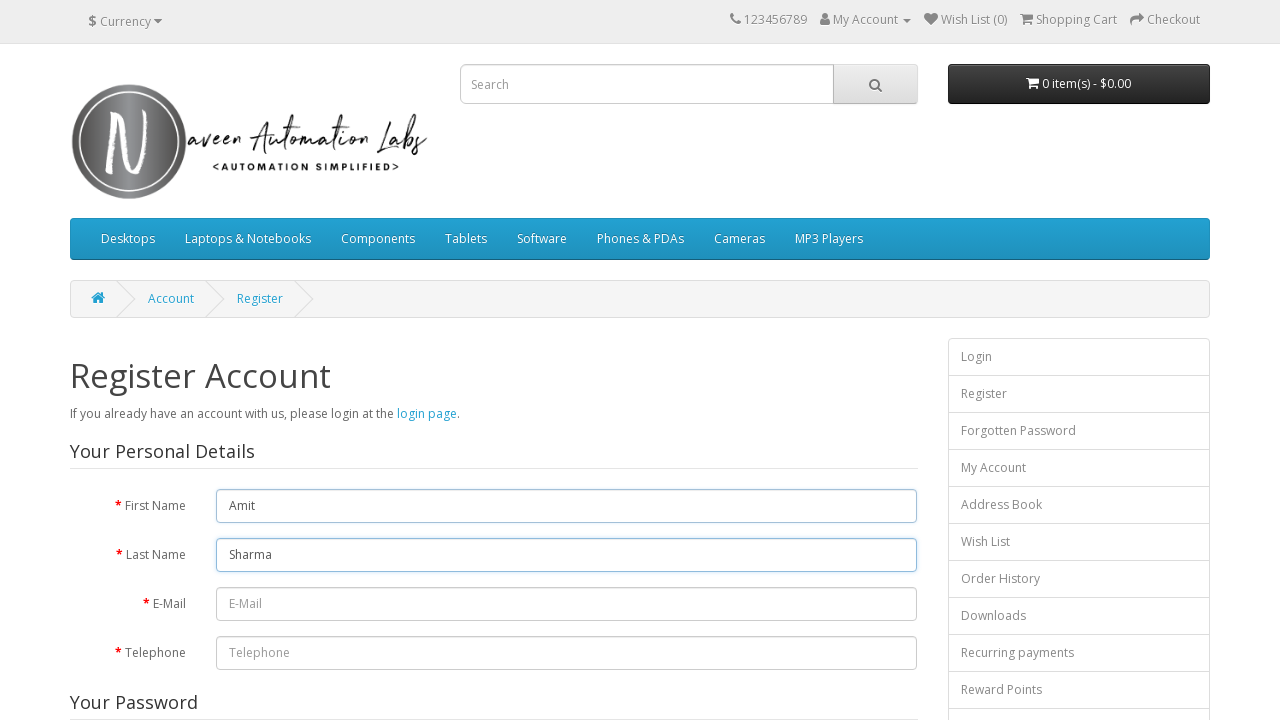

Filled email field with 'amitselcy7842@gmail.com' on #input-email
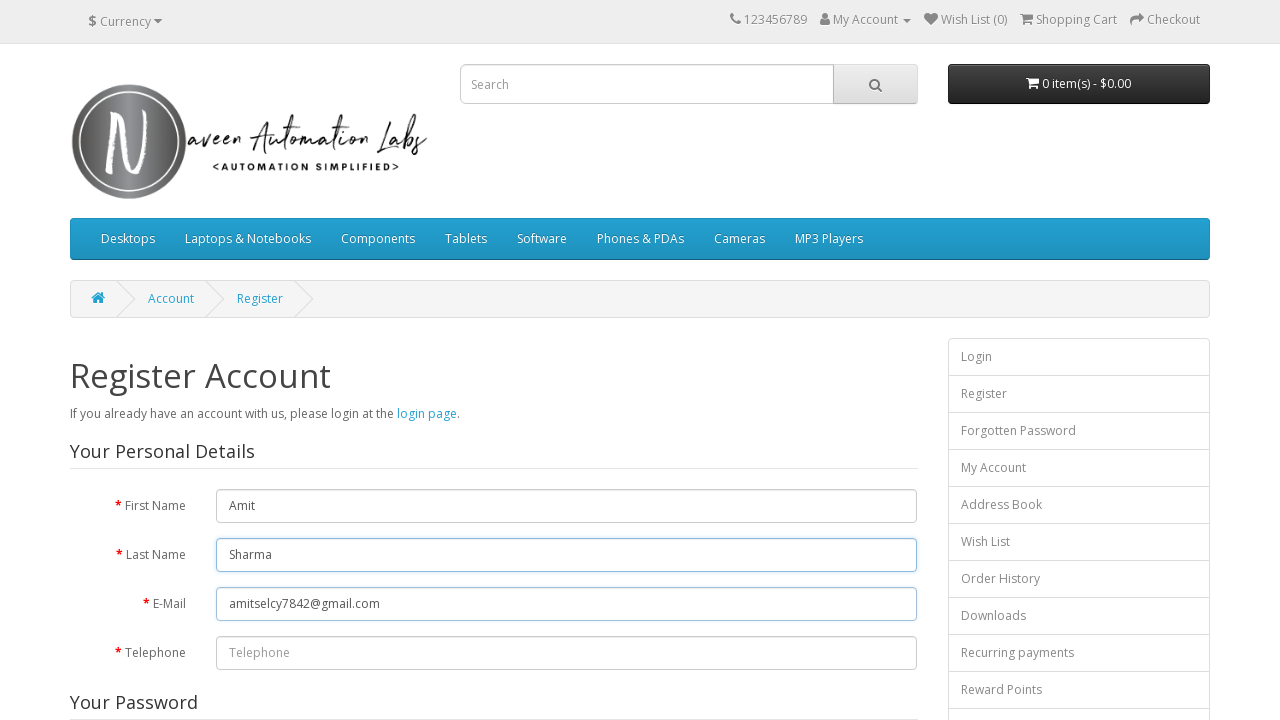

Filled telephone field with '98989898989' on #input-telephone
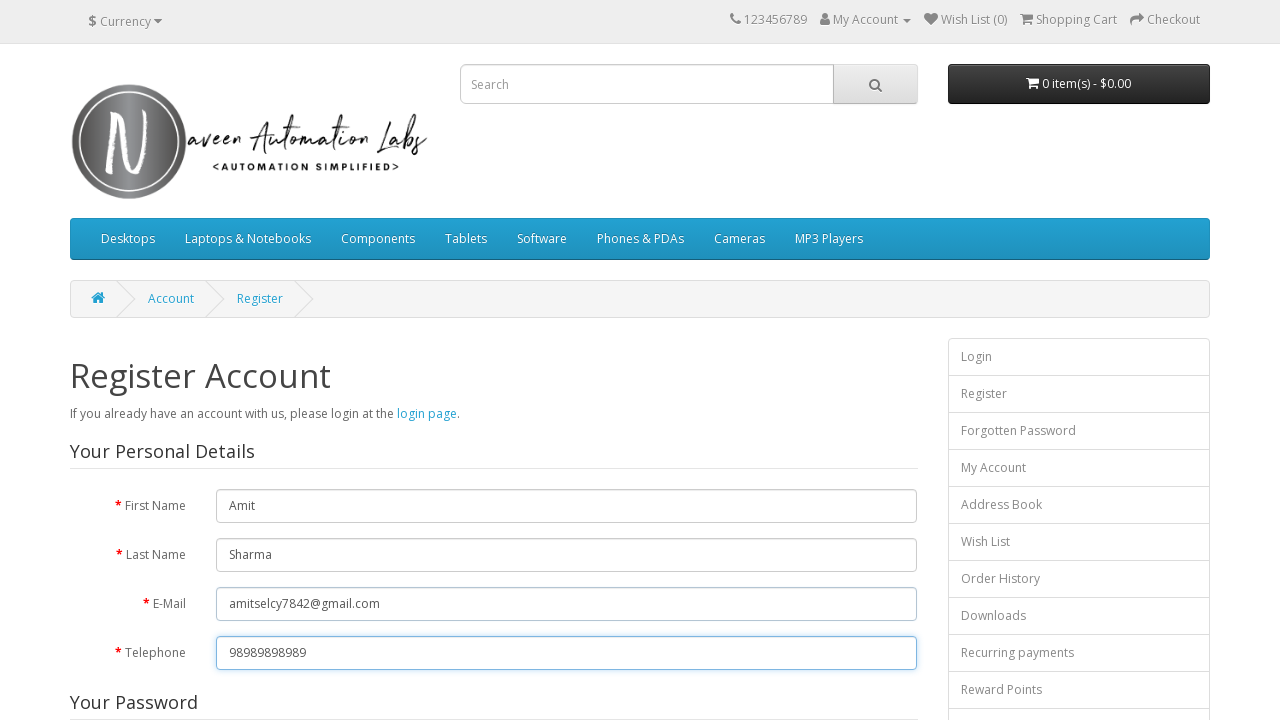

Filled password field with 'amit@123' on #input-password
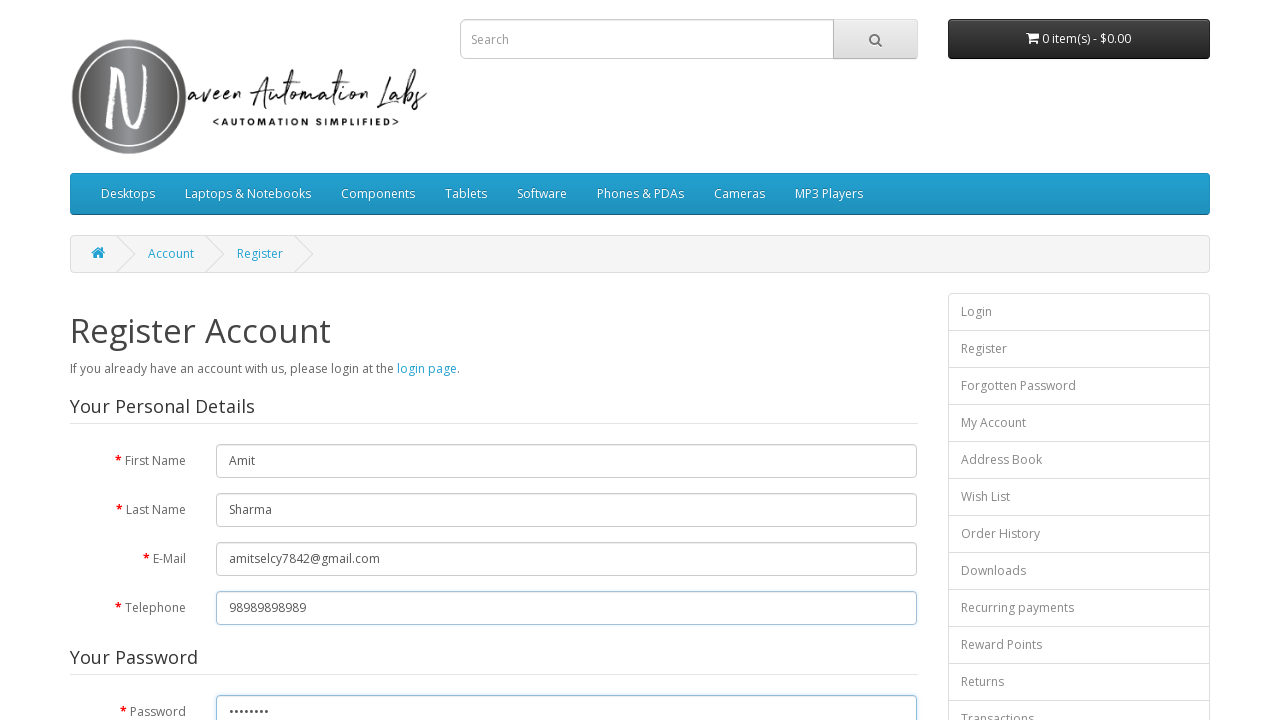

Filled confirm password field with 'amit@123' on #input-confirm
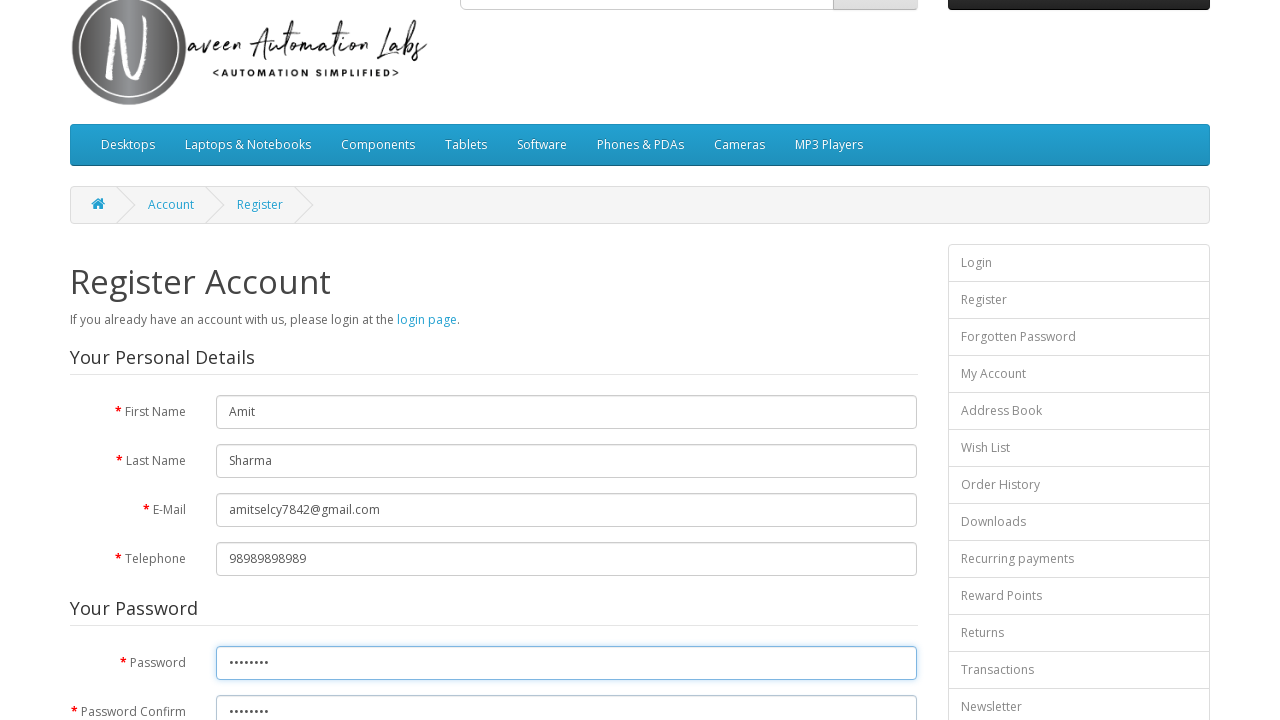

Checked the privacy policy agreement checkbox at (825, 424) on input[name='agree']
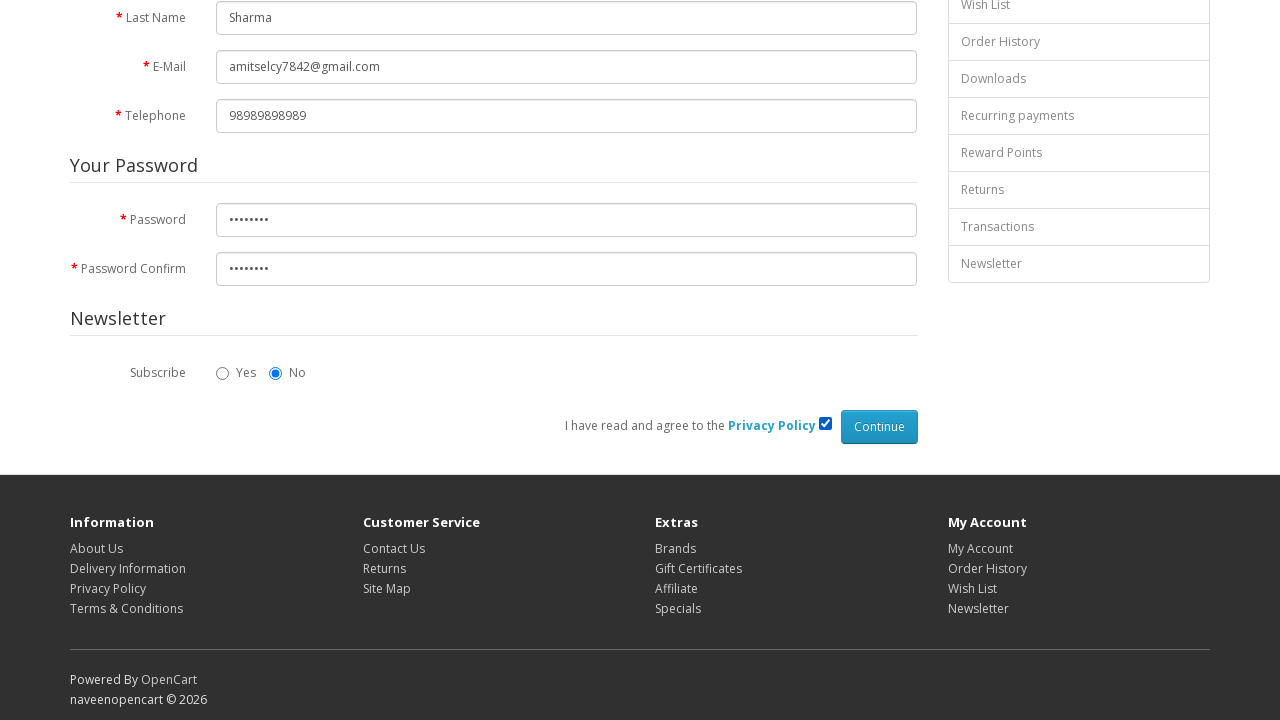

Clicked the Continue button to submit registration form at (879, 427) on input[type='submit'][value='Continue']
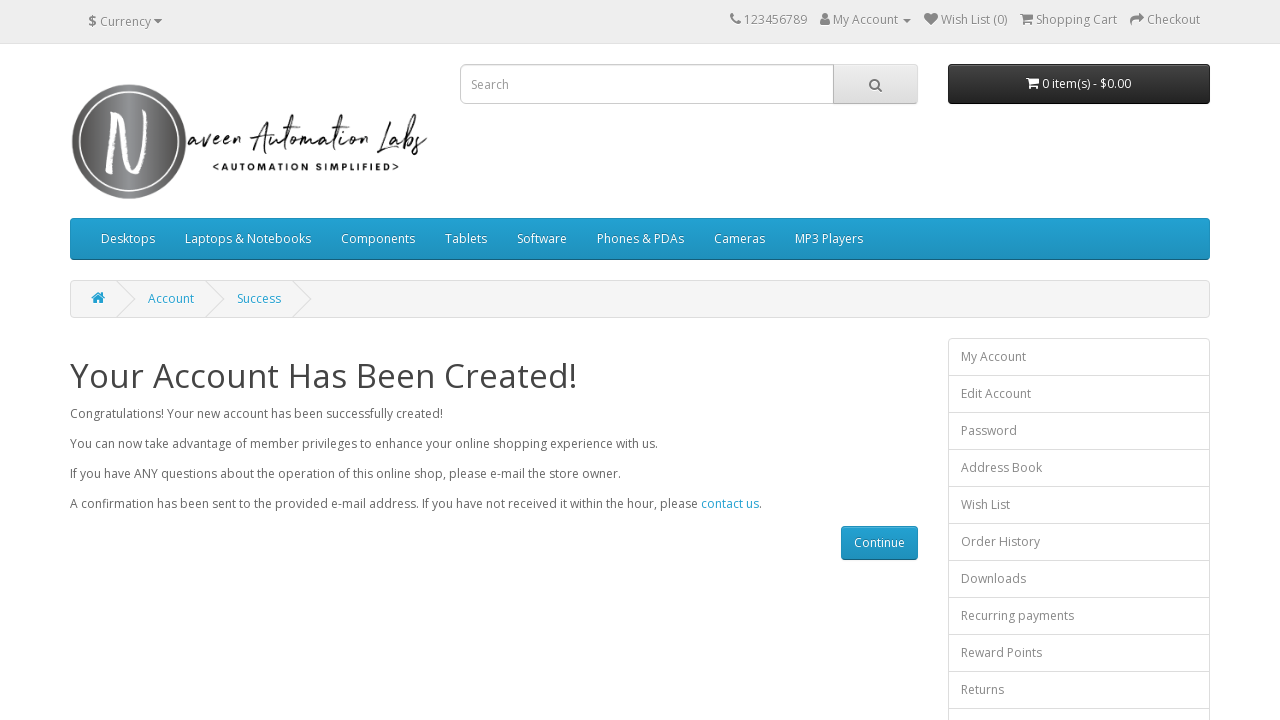

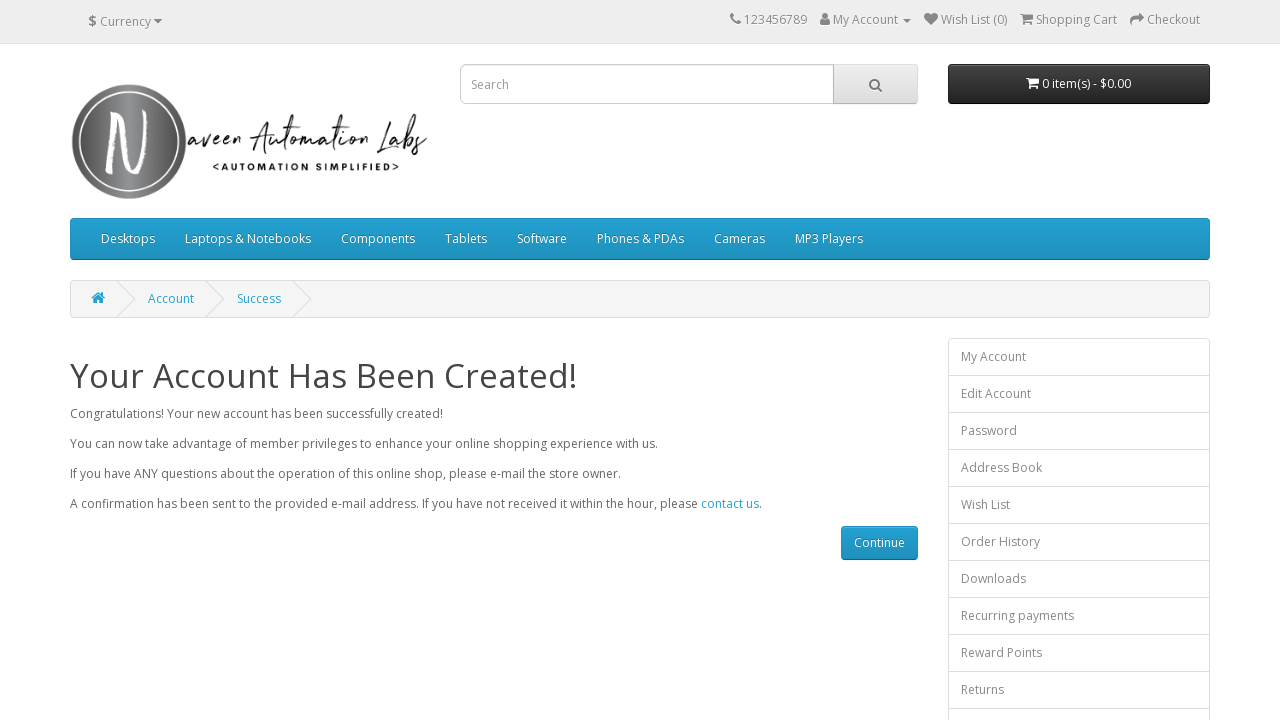